Navigates to a W3Schools tutorial page about sticky headers and validates that specific page elements (heading and main content div) exist on the page.

Starting URL: https://www.w3schools.com/howto/howto_js_sticky_header.asp

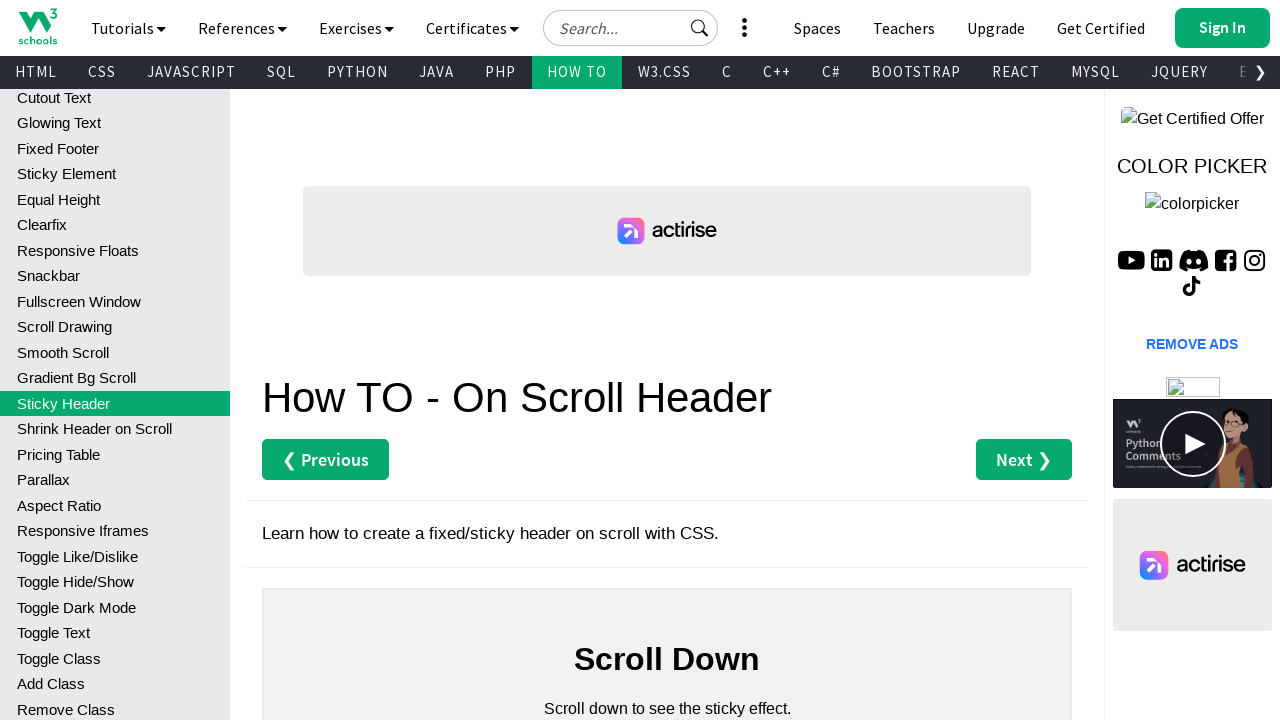

Navigated to W3Schools sticky header tutorial page
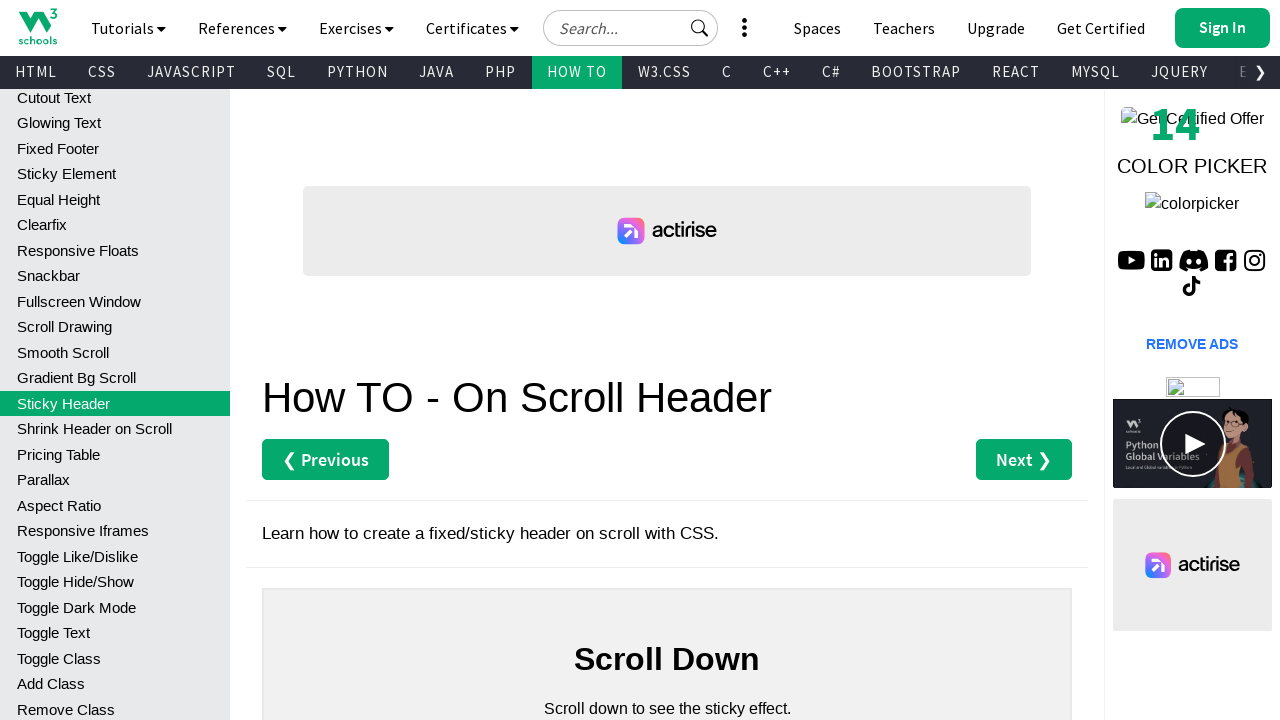

H2 heading element inside main div loaded successfully
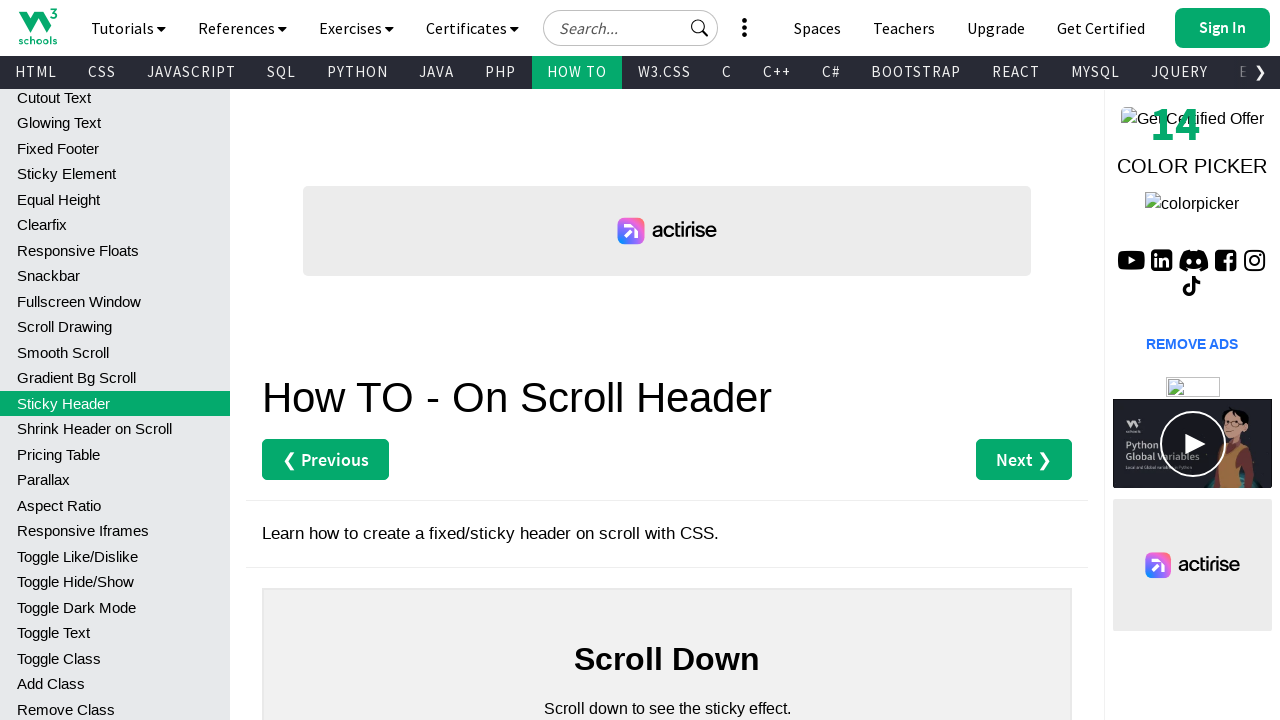

Main content div with id='main' verified to exist
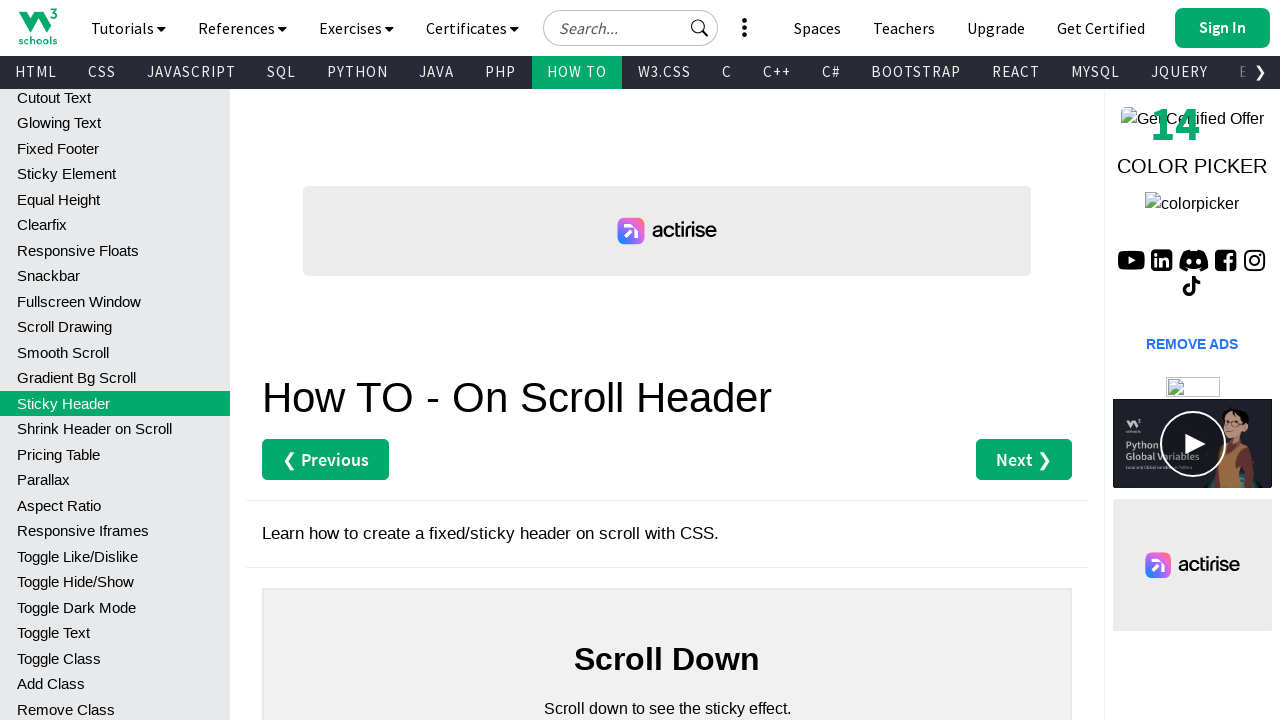

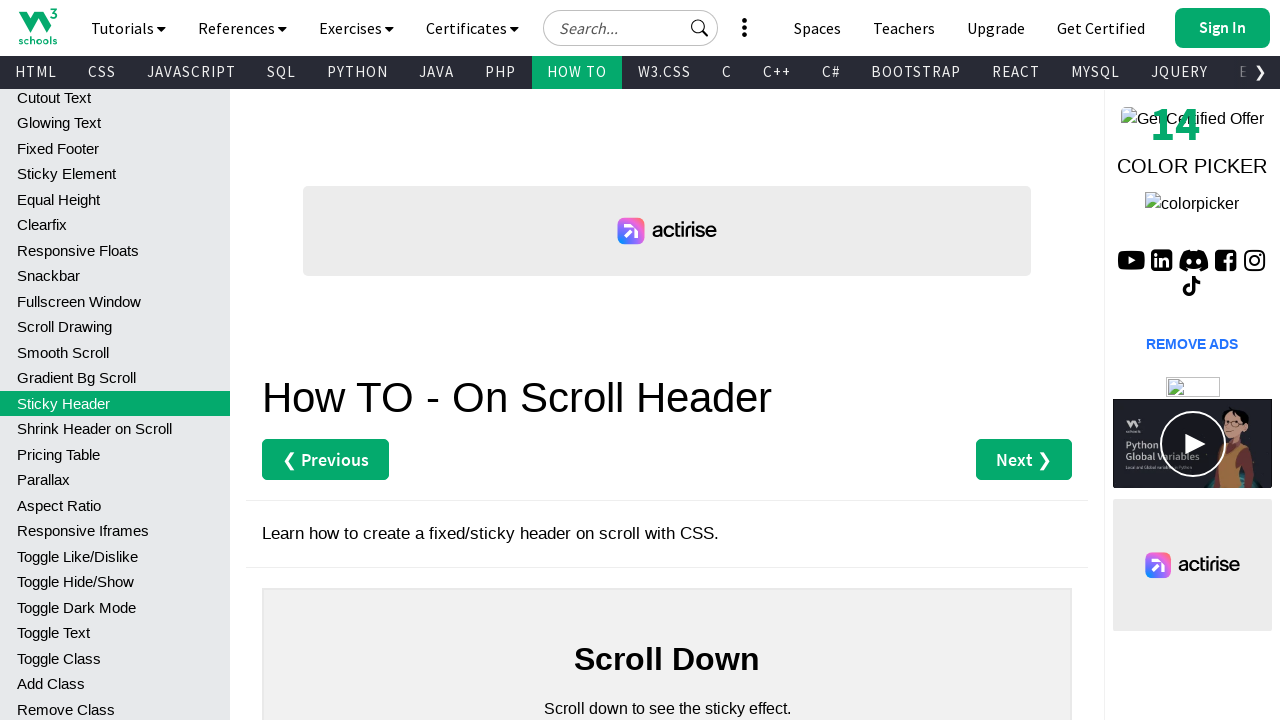